Tests scrolling functionality by scrolling to the footer element and verifying scroll position changes

Starting URL: https://webdriver.io/

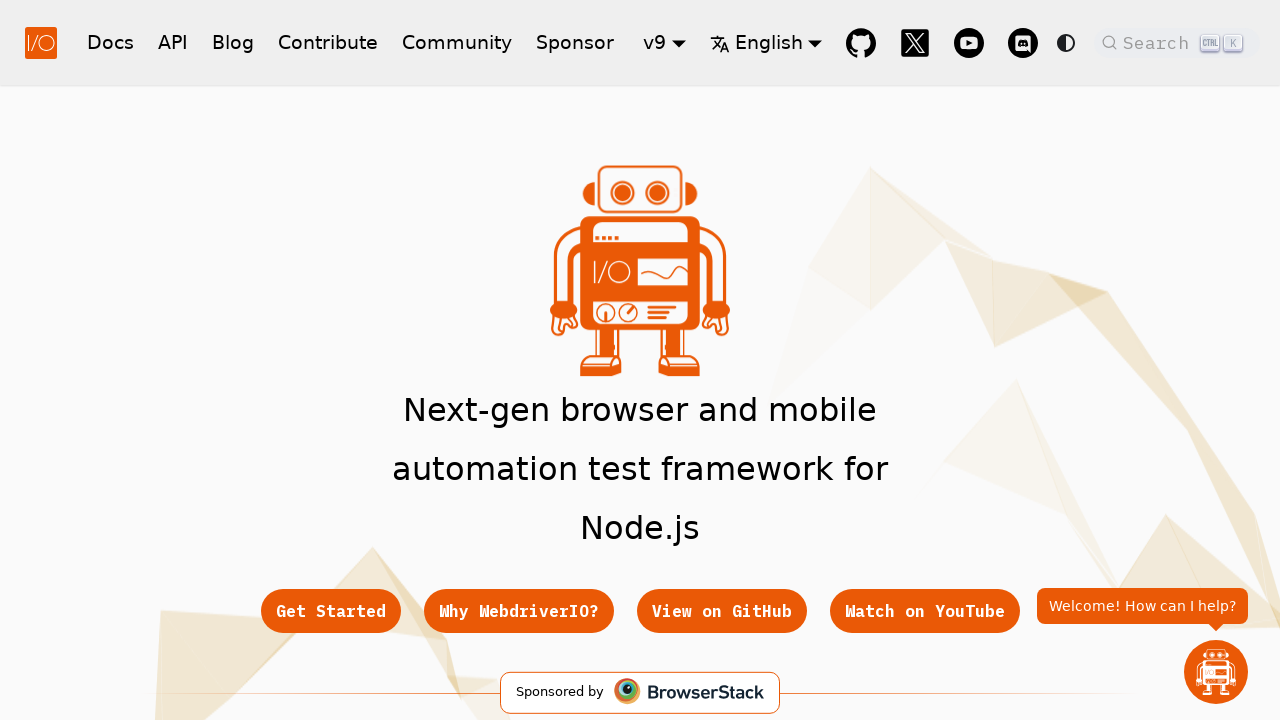

Evaluated initial scroll position at top of page
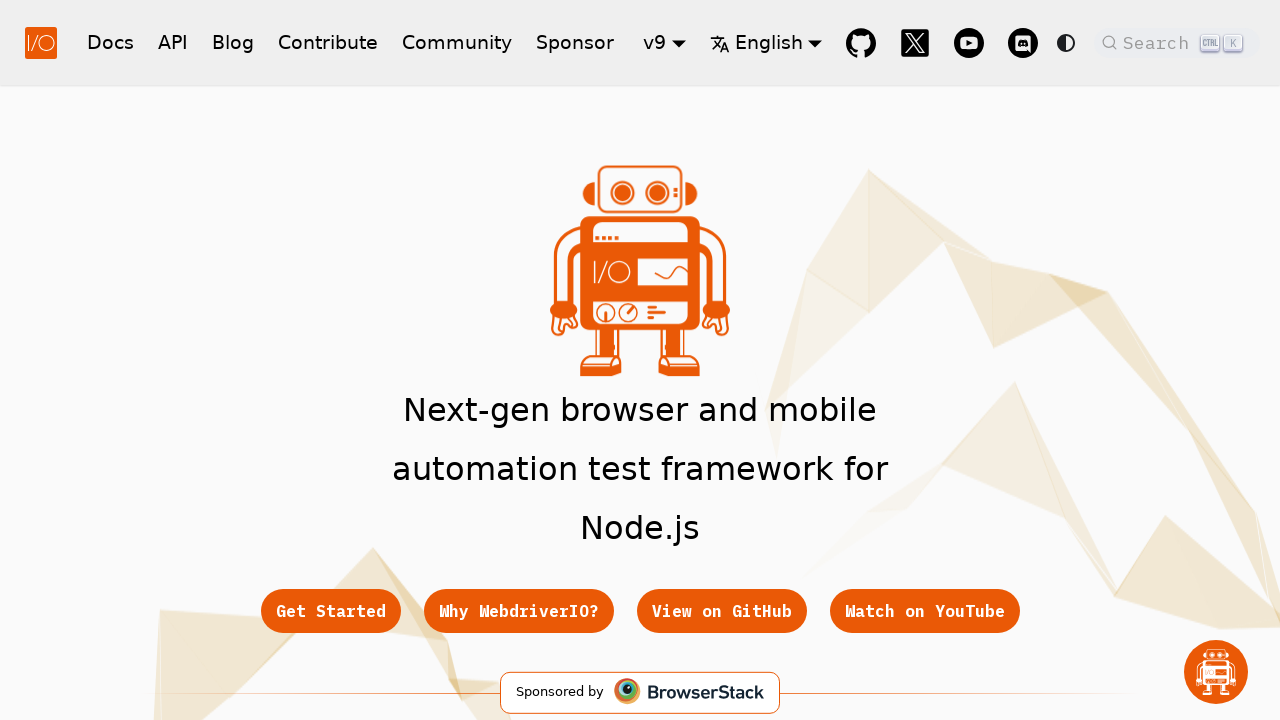

Verified initial scroll position is [0, 0]
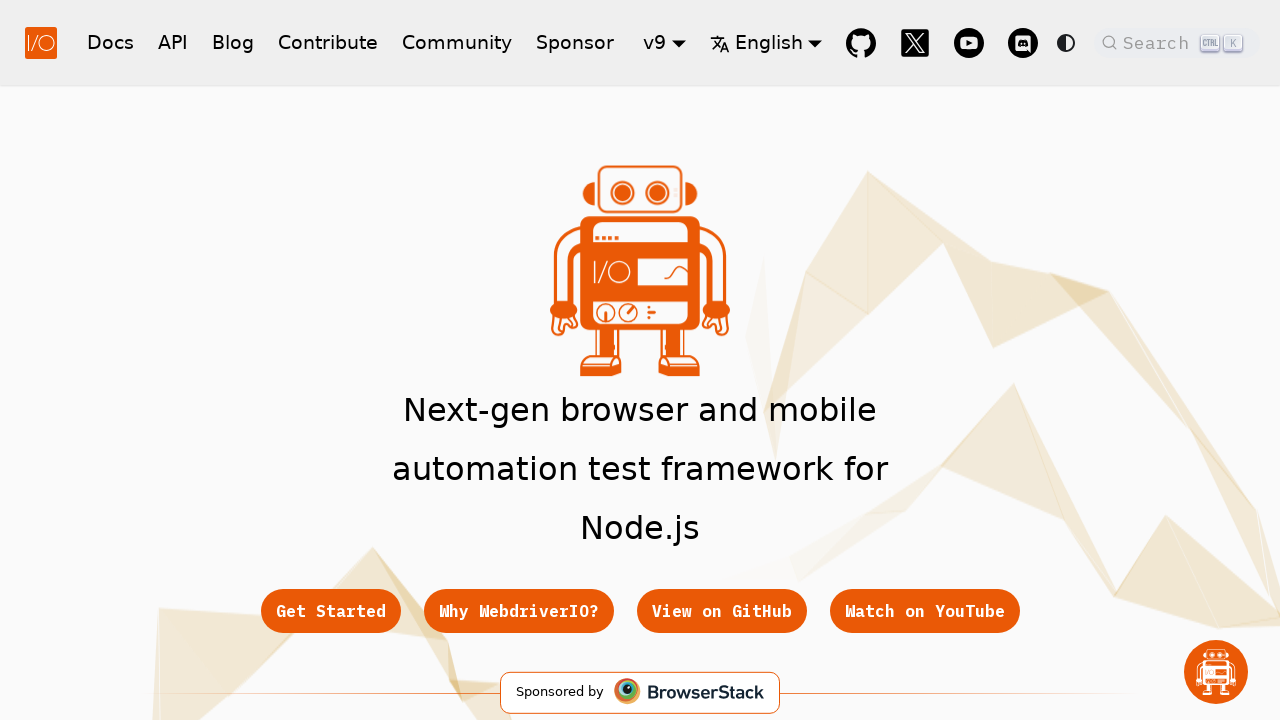

Scrolled footer element into view
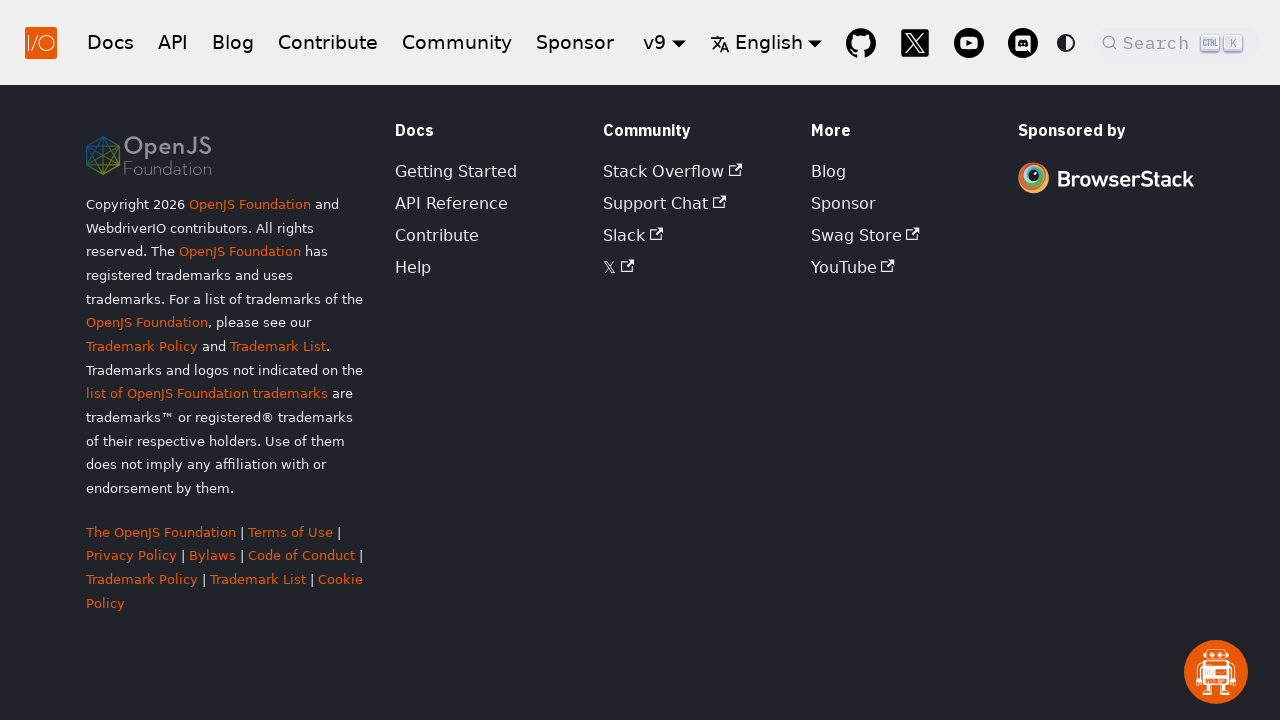

Evaluated scroll position after scrolling to footer
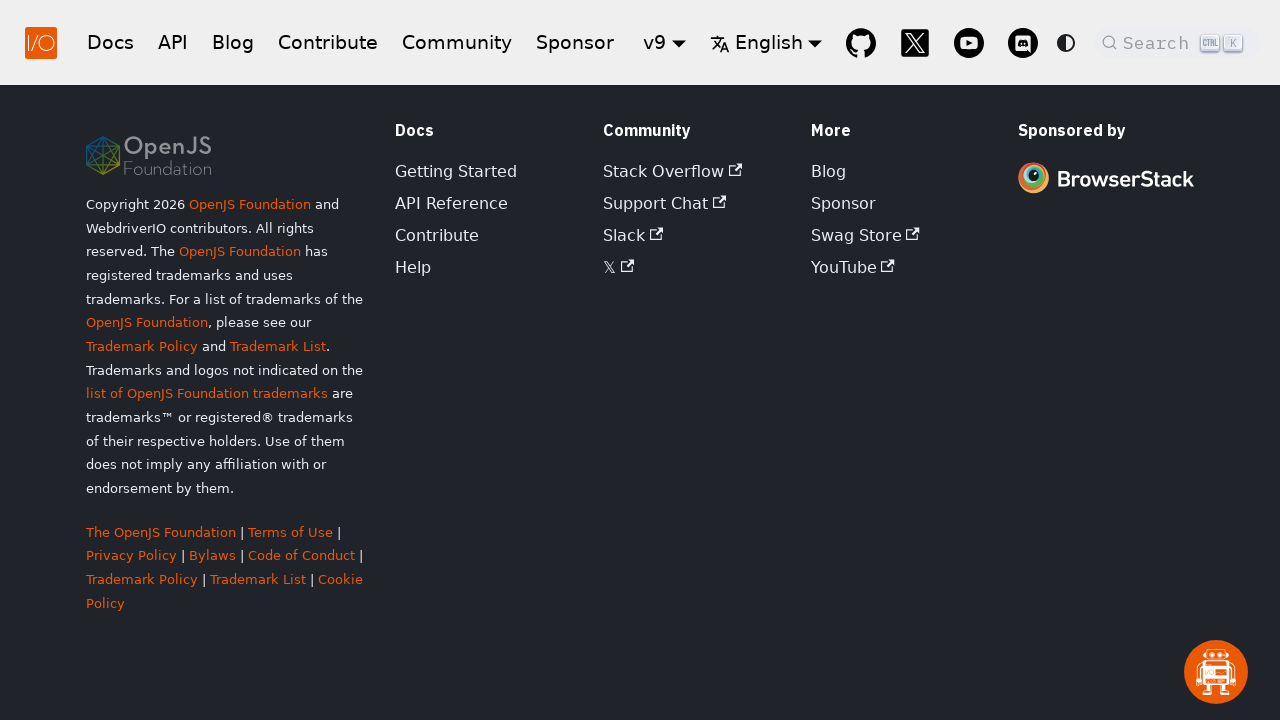

Verified scroll position Y coordinate is greater than 100
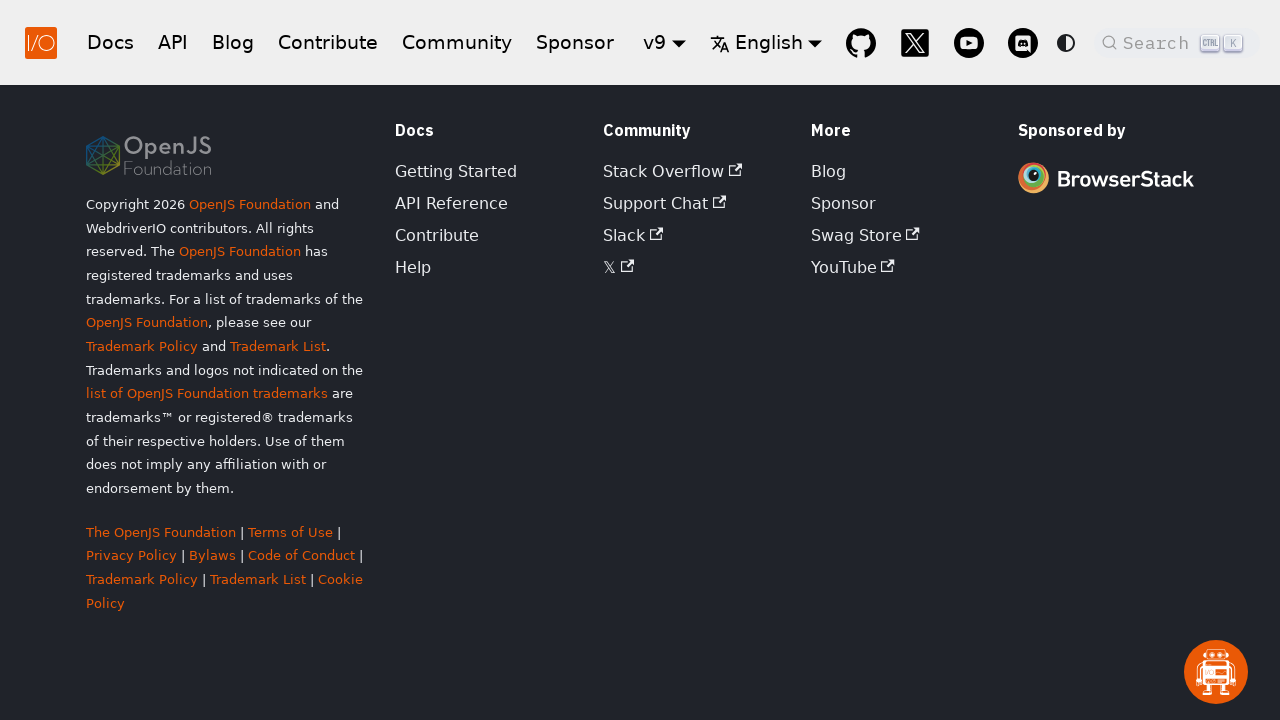

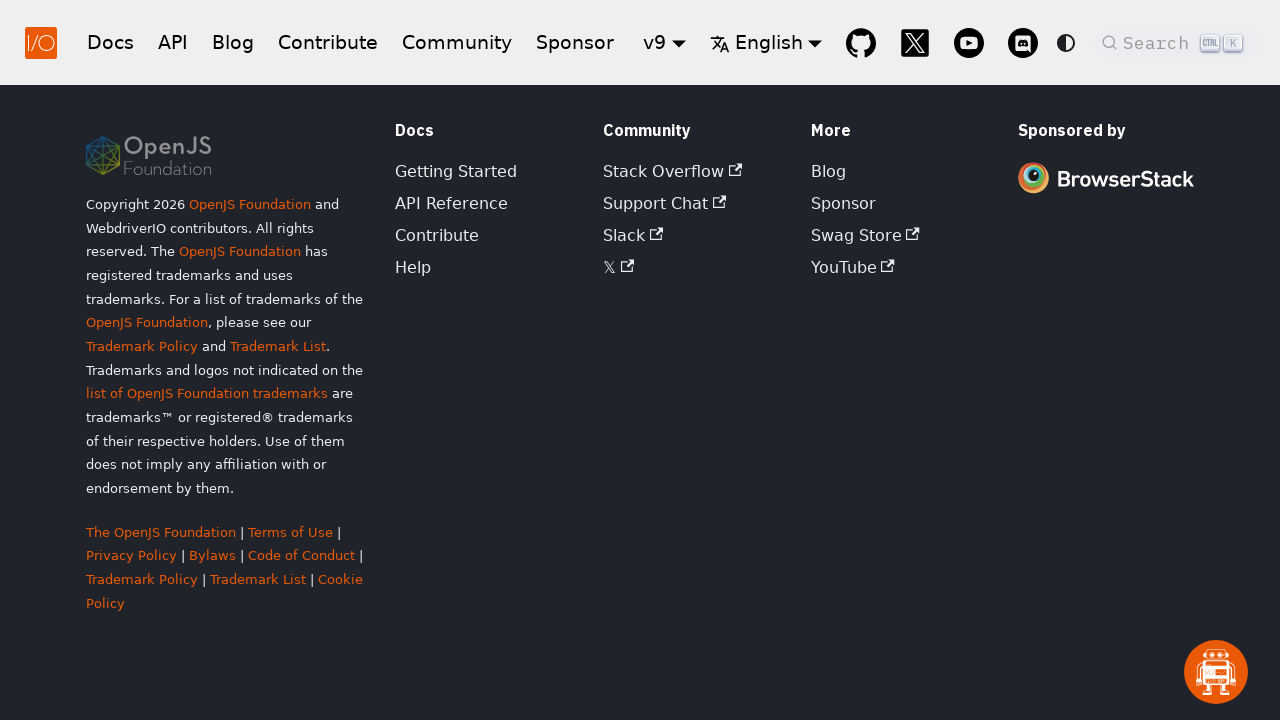